Tests drag and drop by offset functionality, dragging an element by specific x and y pixel values

Starting URL: https://jqueryui.com/droppable/

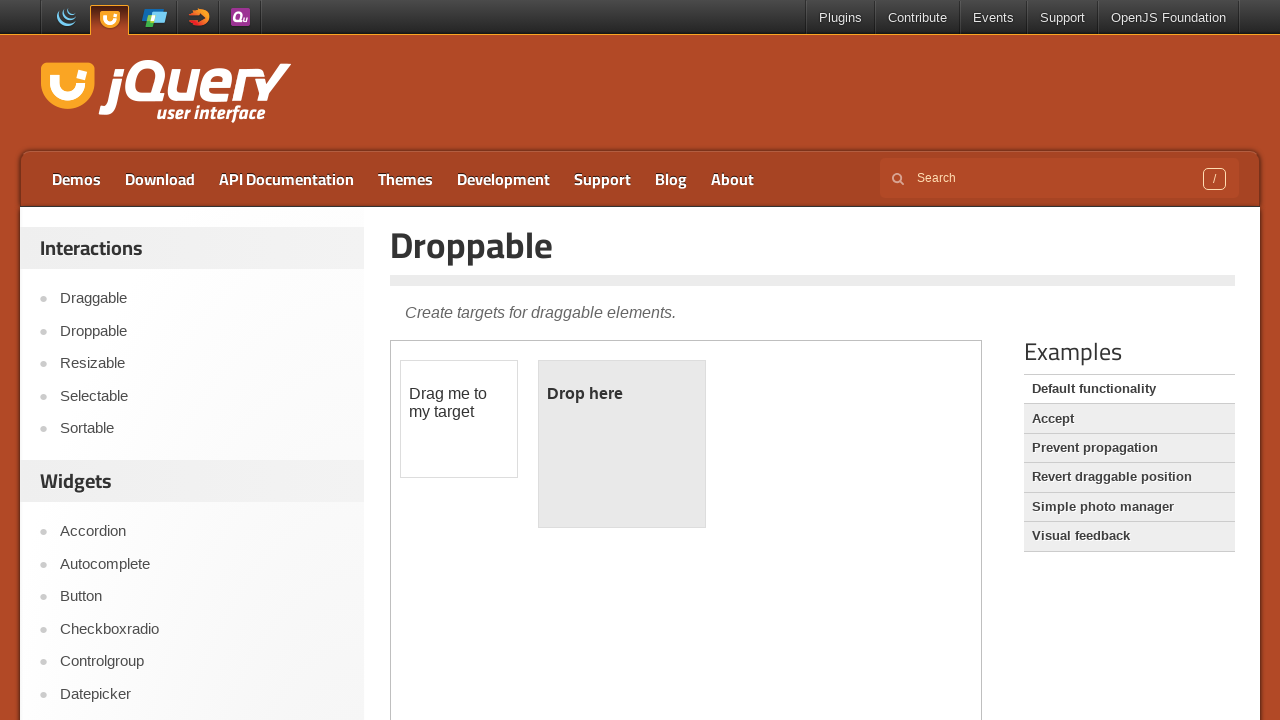

Located the iframe containing drag and drop elements
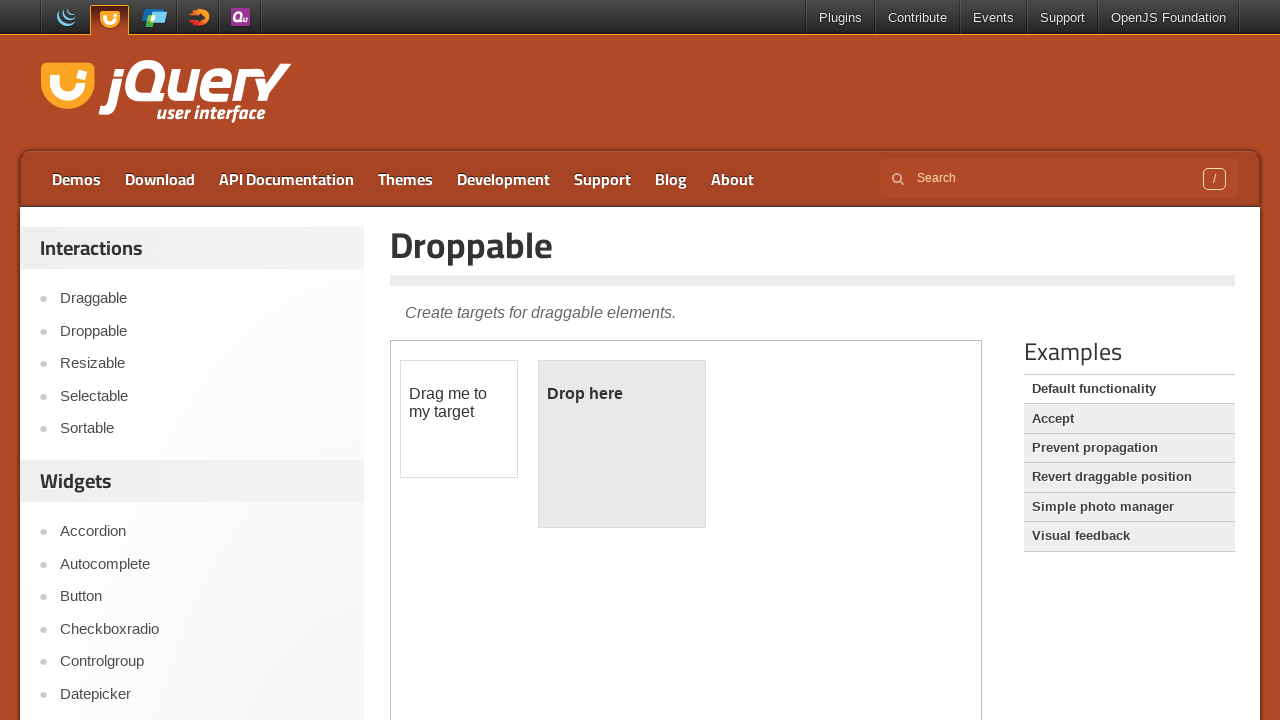

Located the draggable source element
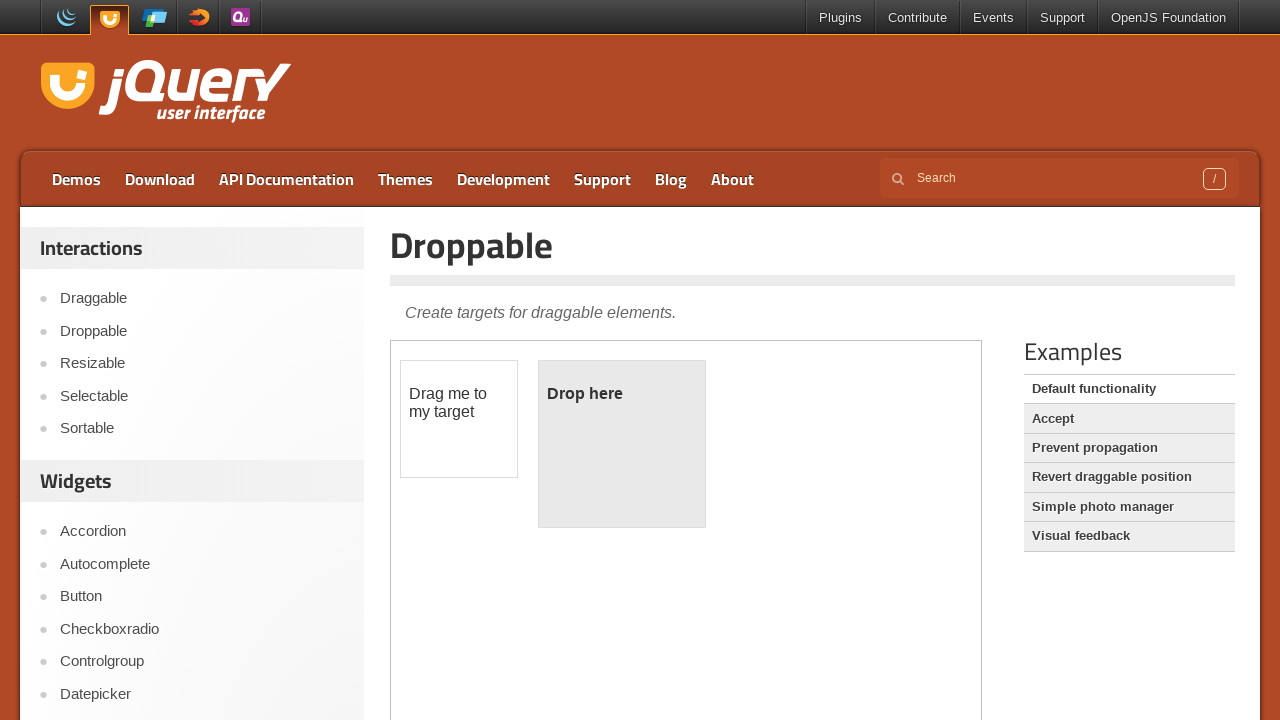

Retrieved bounding box of draggable element
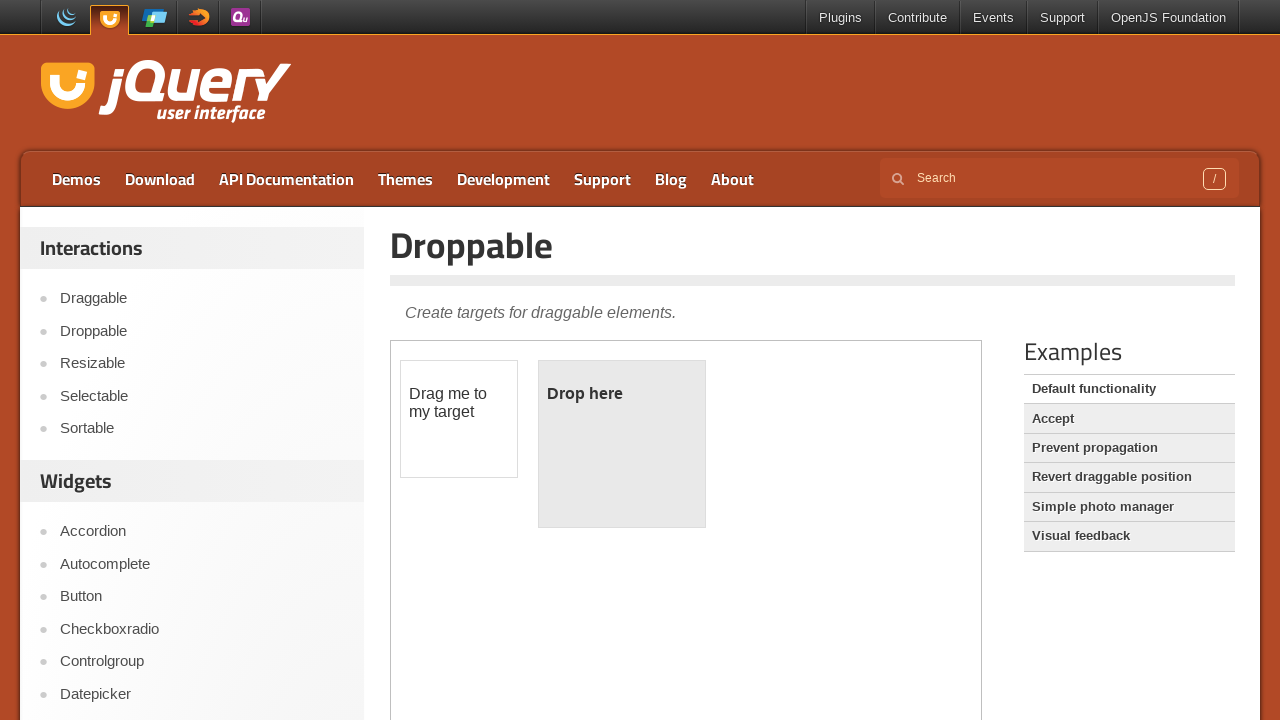

Moved mouse to center of draggable element at (459, 419)
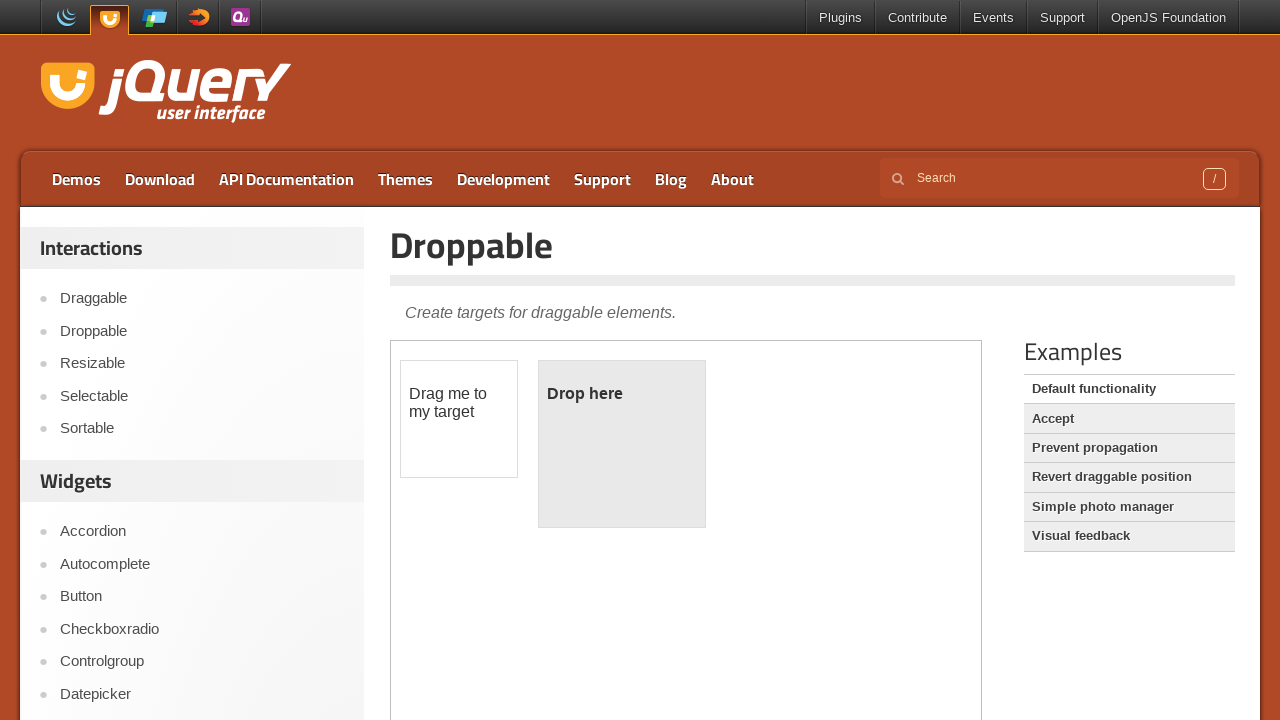

Pressed mouse button down to start drag at (459, 419)
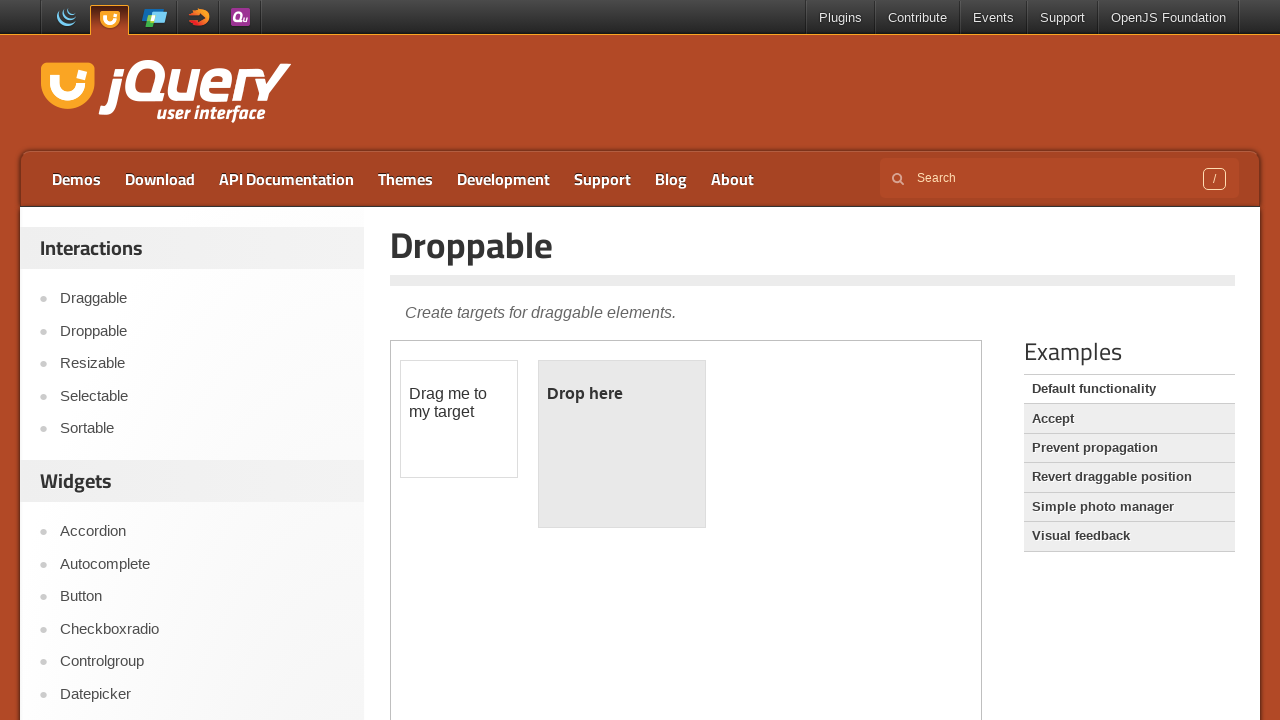

Dragged element by offset (401, 138) pixels at (801, 498)
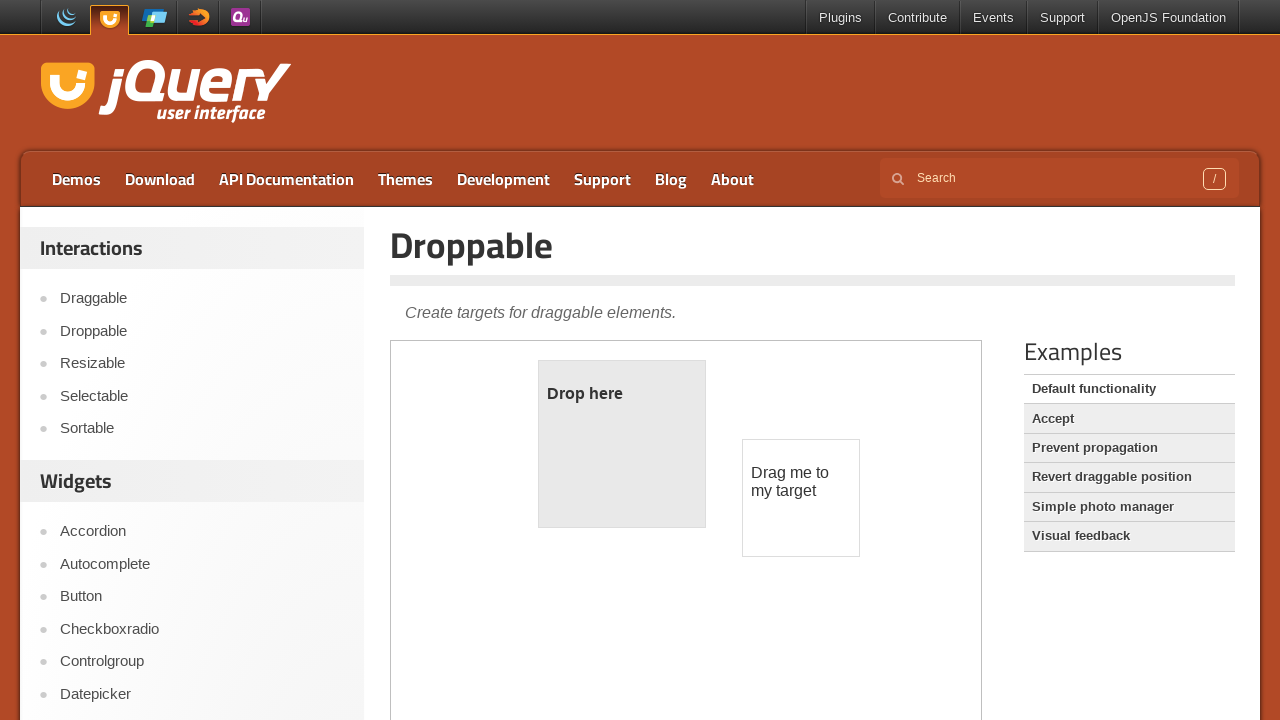

Released mouse button to complete drag and drop at (801, 498)
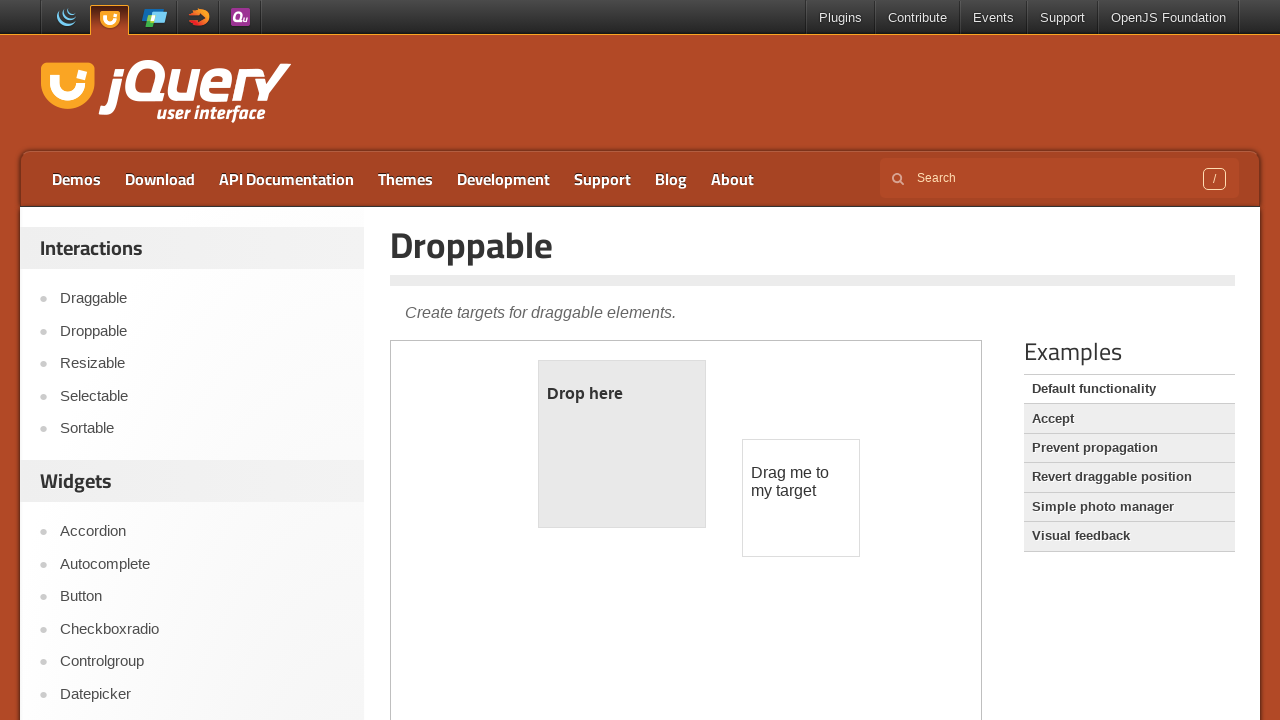

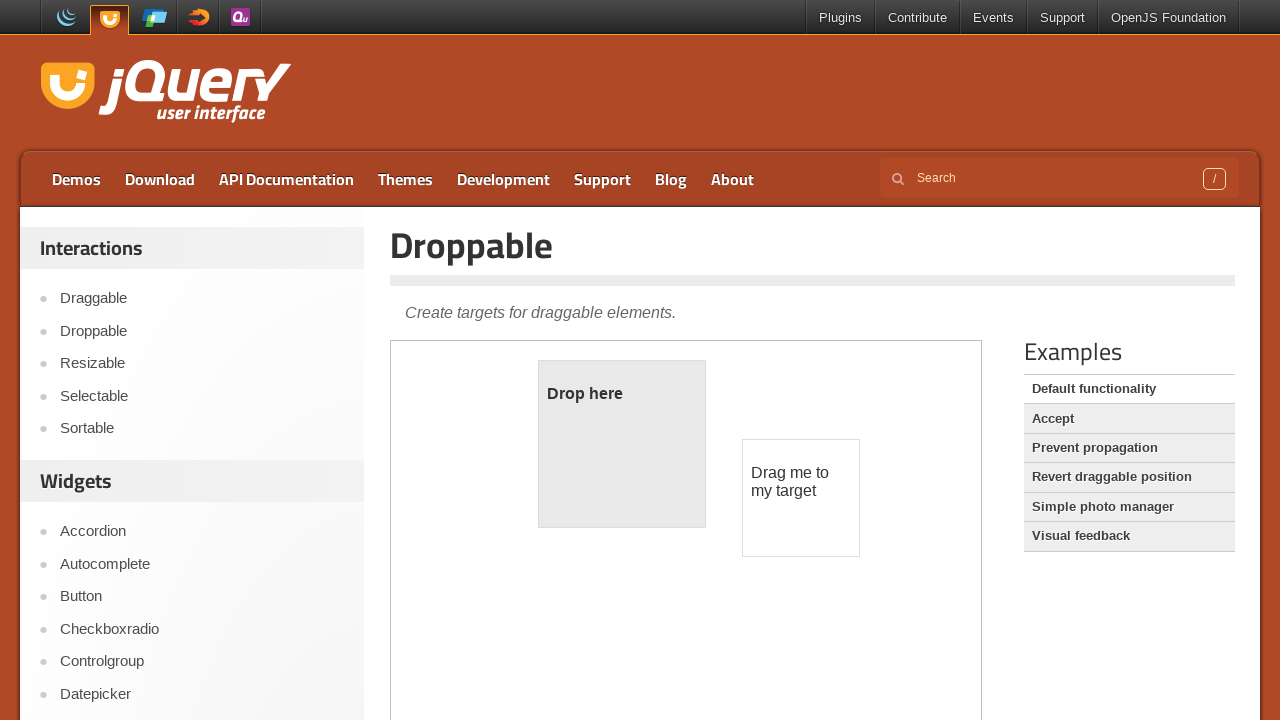